Tests clicking on a broken link and verifies that it leads to a 500 error page.

Starting URL: https://demoqa.com/broken

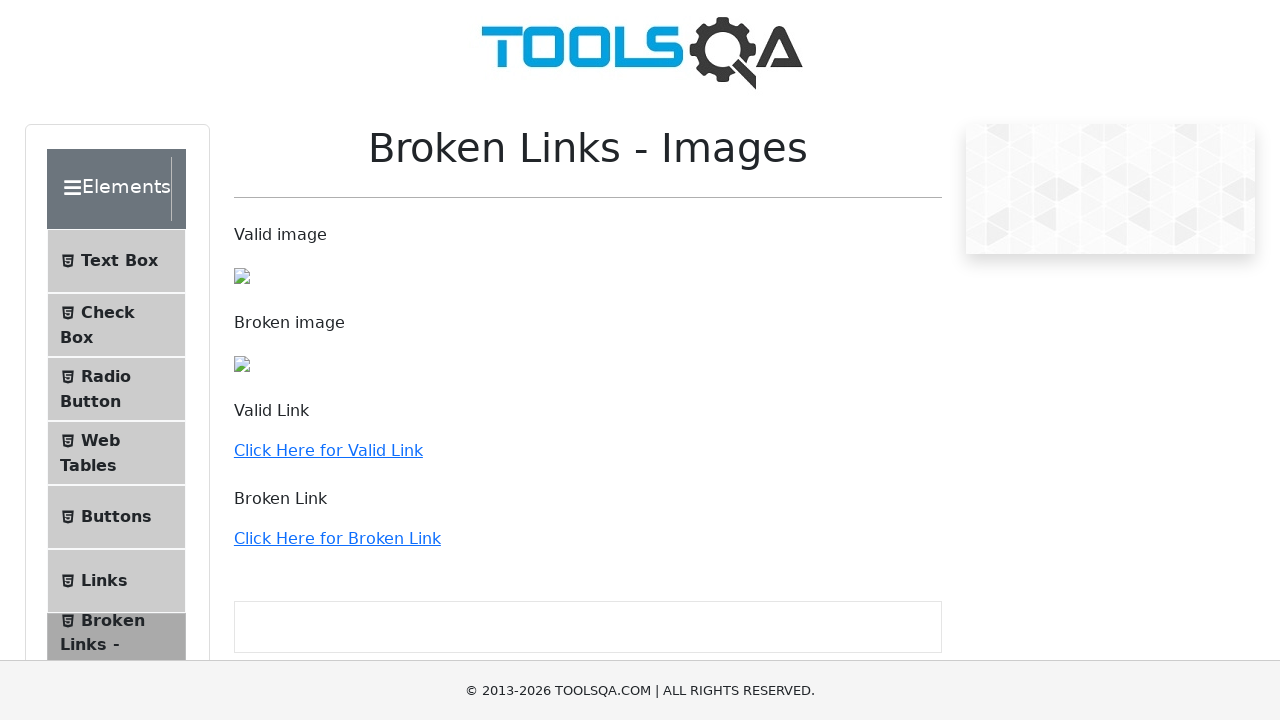

Waited for broken link to become visible
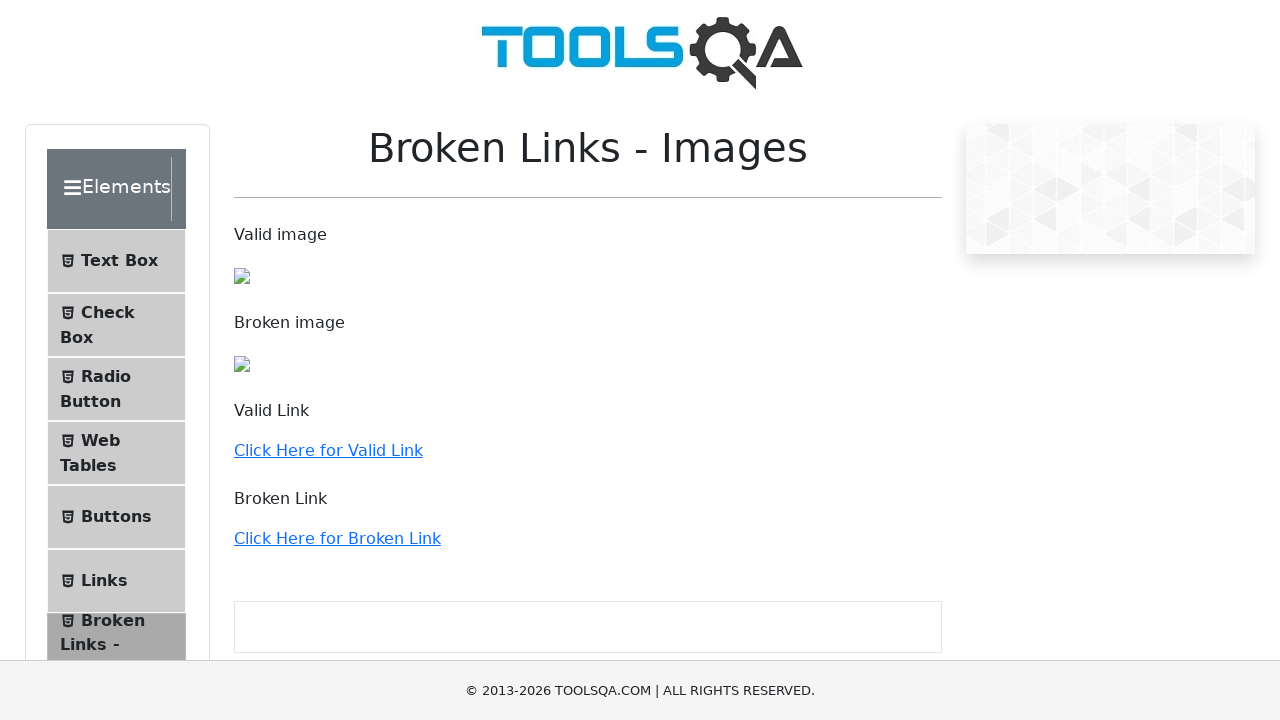

Clicked on the broken link at (337, 538) on a:has-text('Click Here for Broken Link')
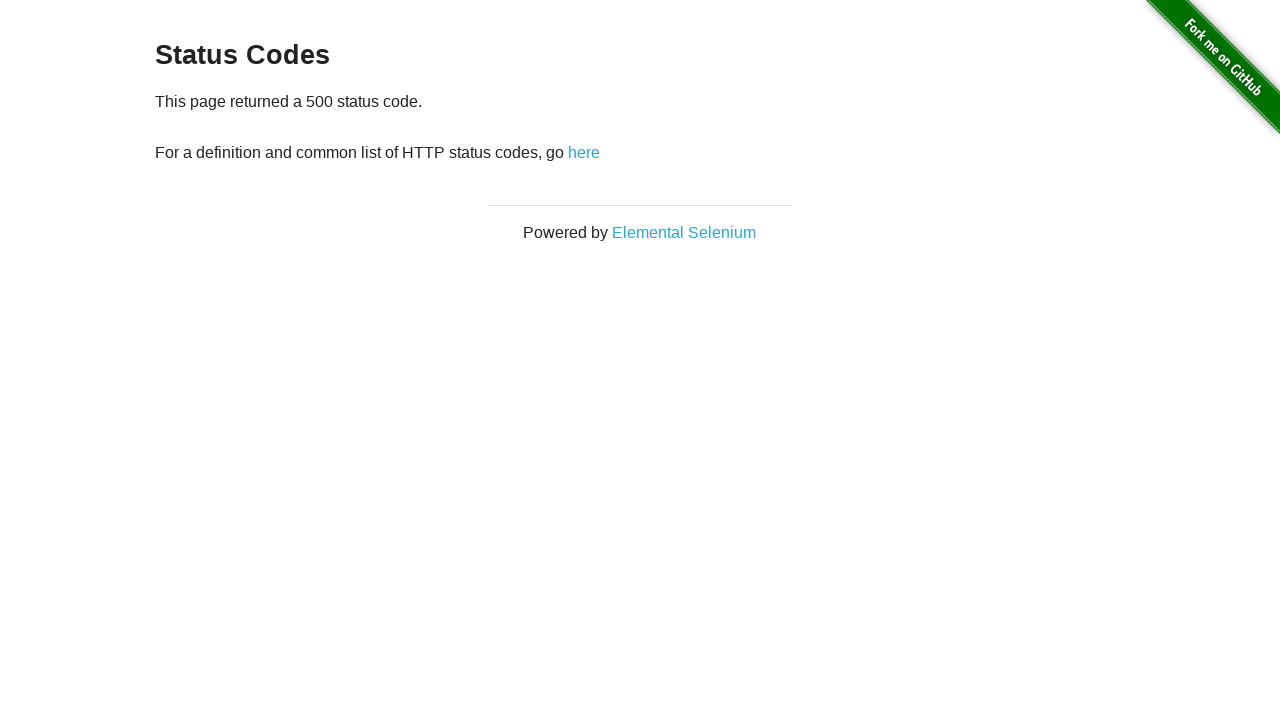

Waited for page to load after clicking broken link
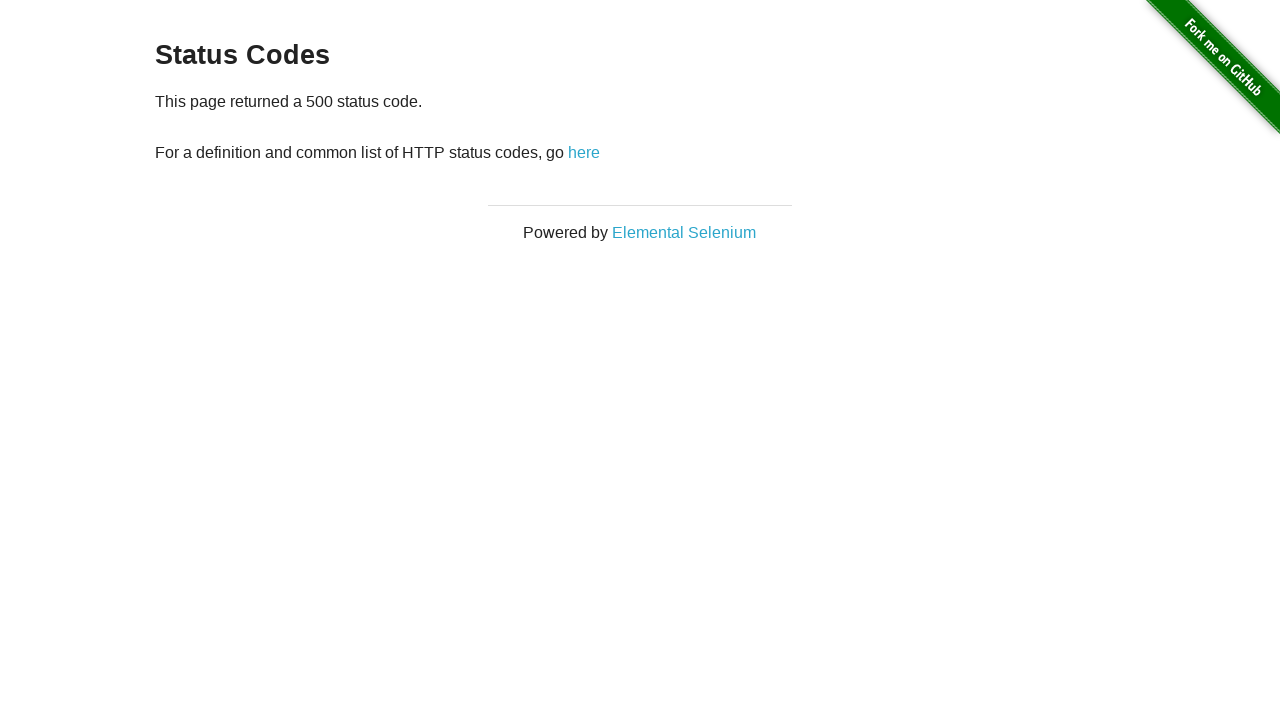

Retrieved page content to verify error
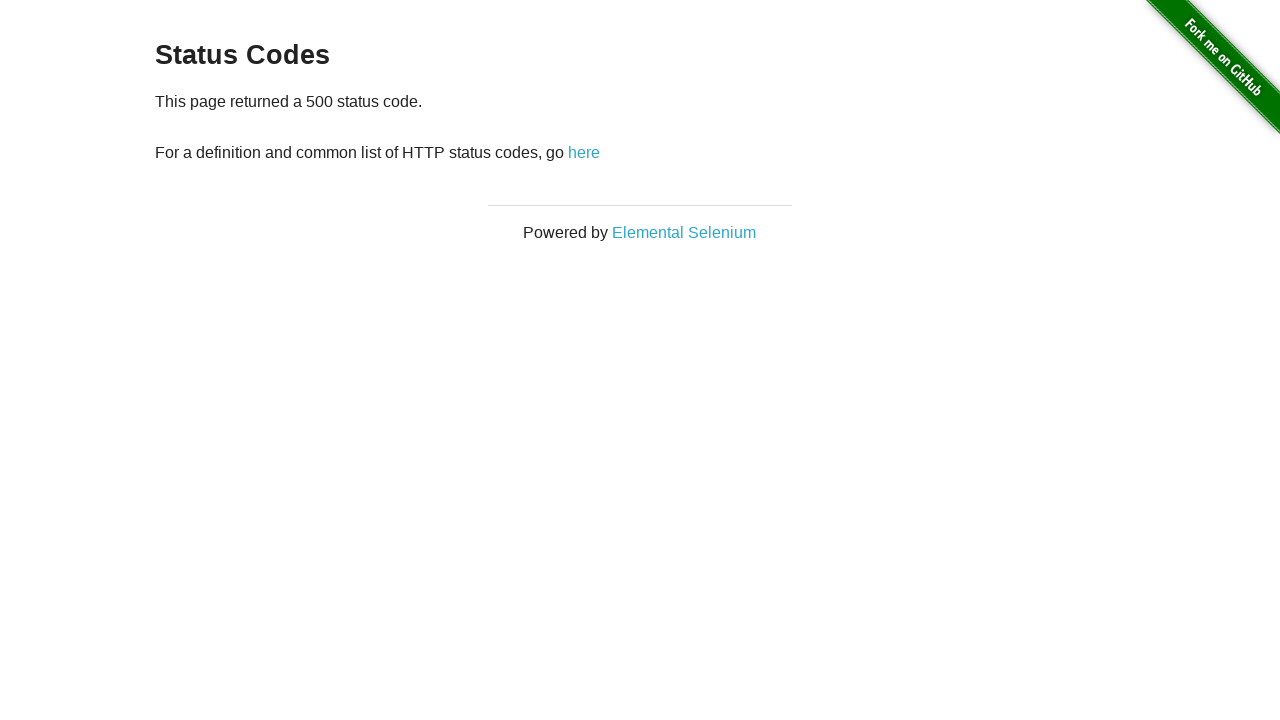

Verified that page contains 500 error status
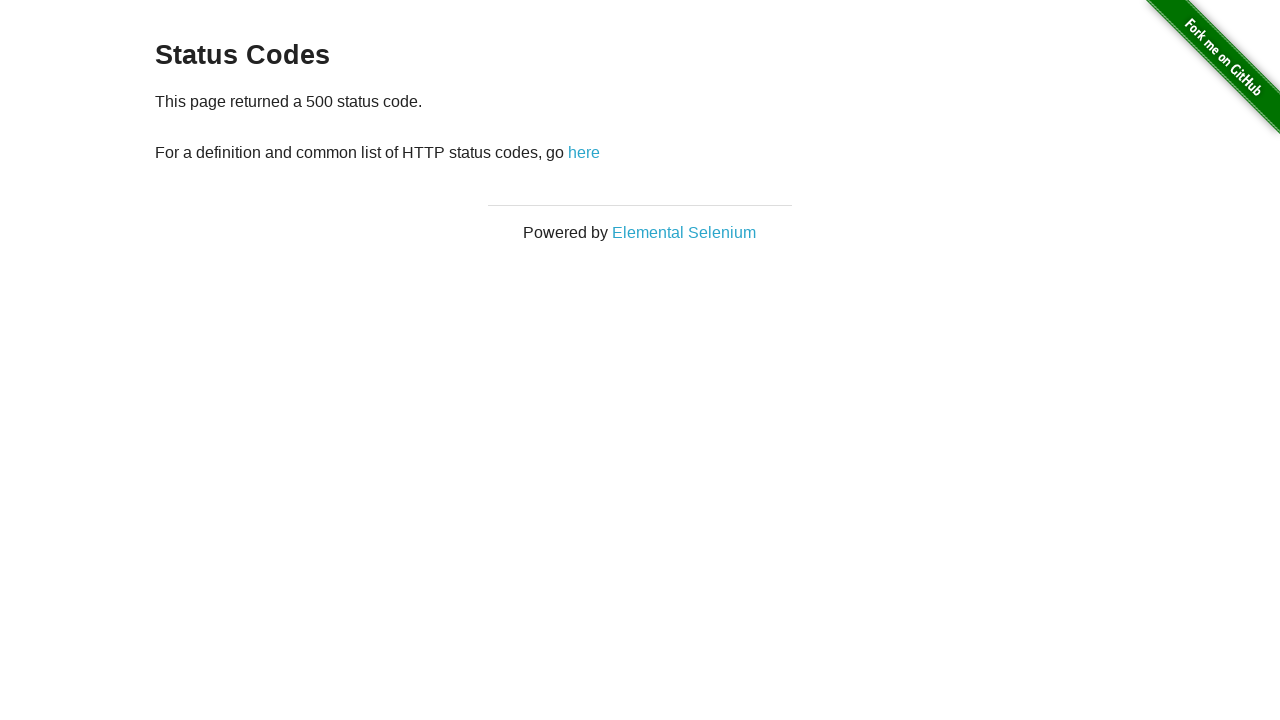

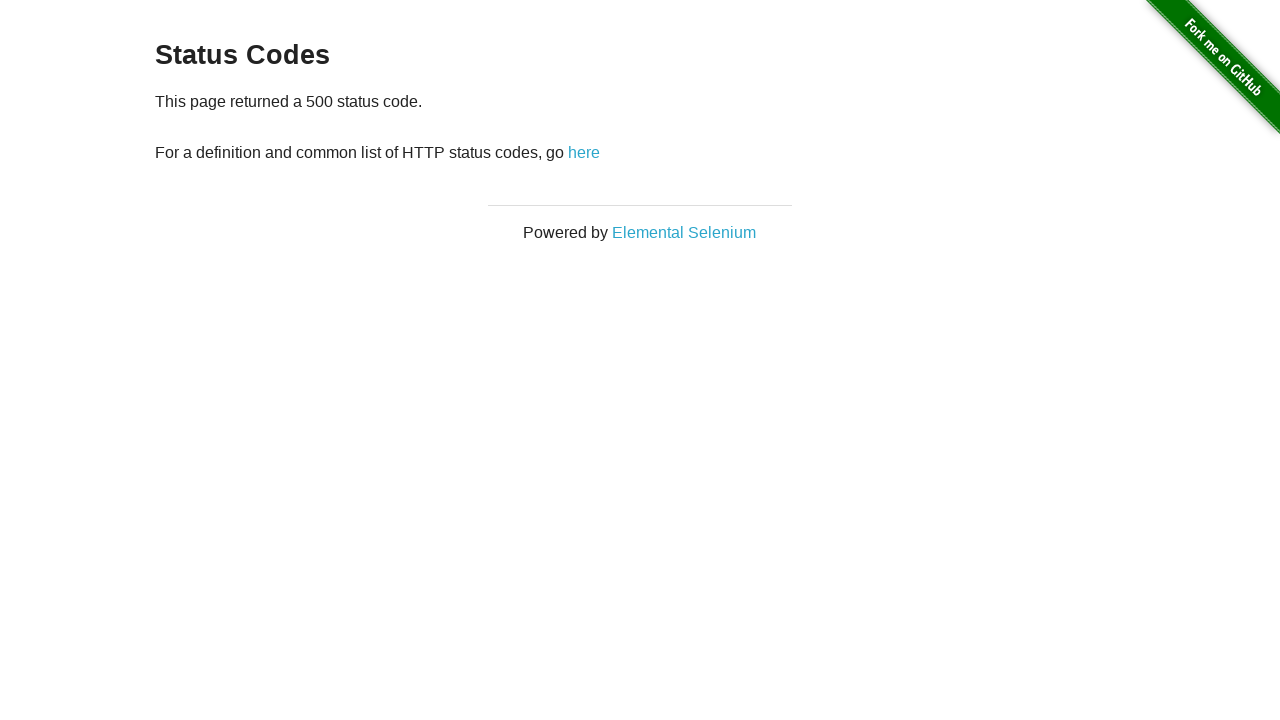